Tests the Contact Us form by navigating to the contact page, filling out the contact form with name, email, phone, and message, then submitting and verifying the confirmation message.

Starting URL: https://parabank.parasoft.com/

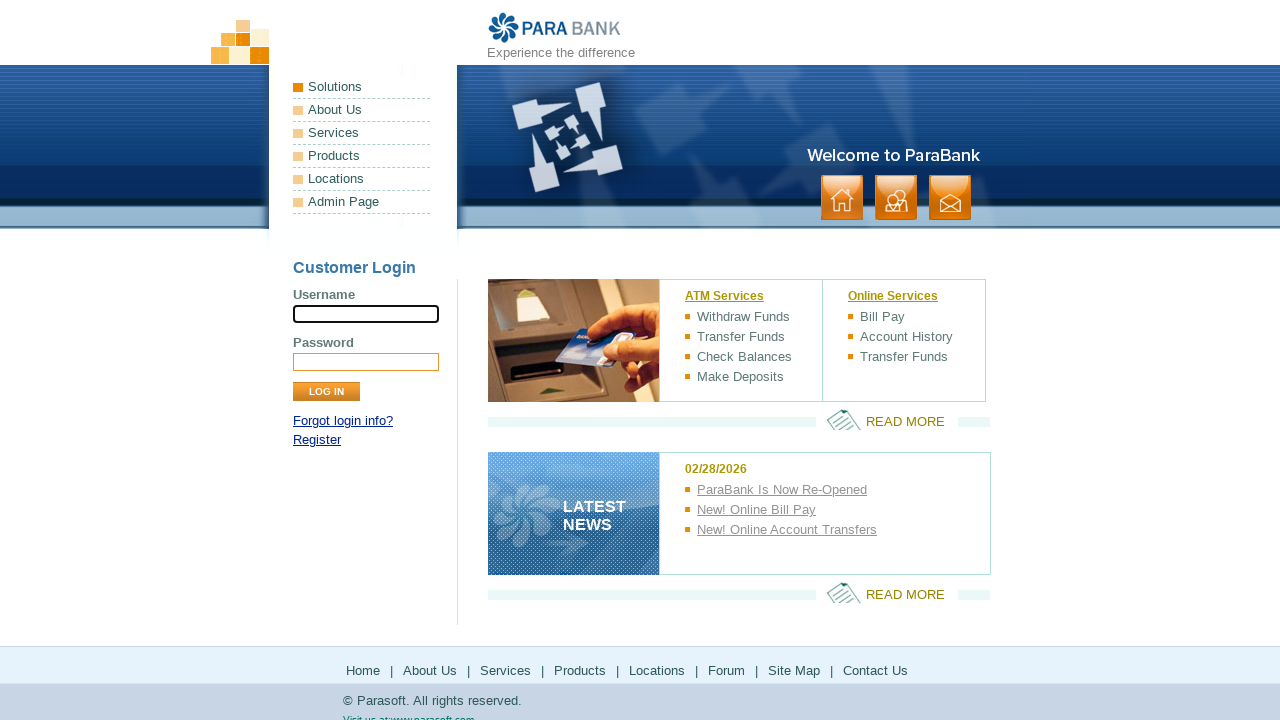

Clicked on contact link at (950, 198) on a:has-text('contact')
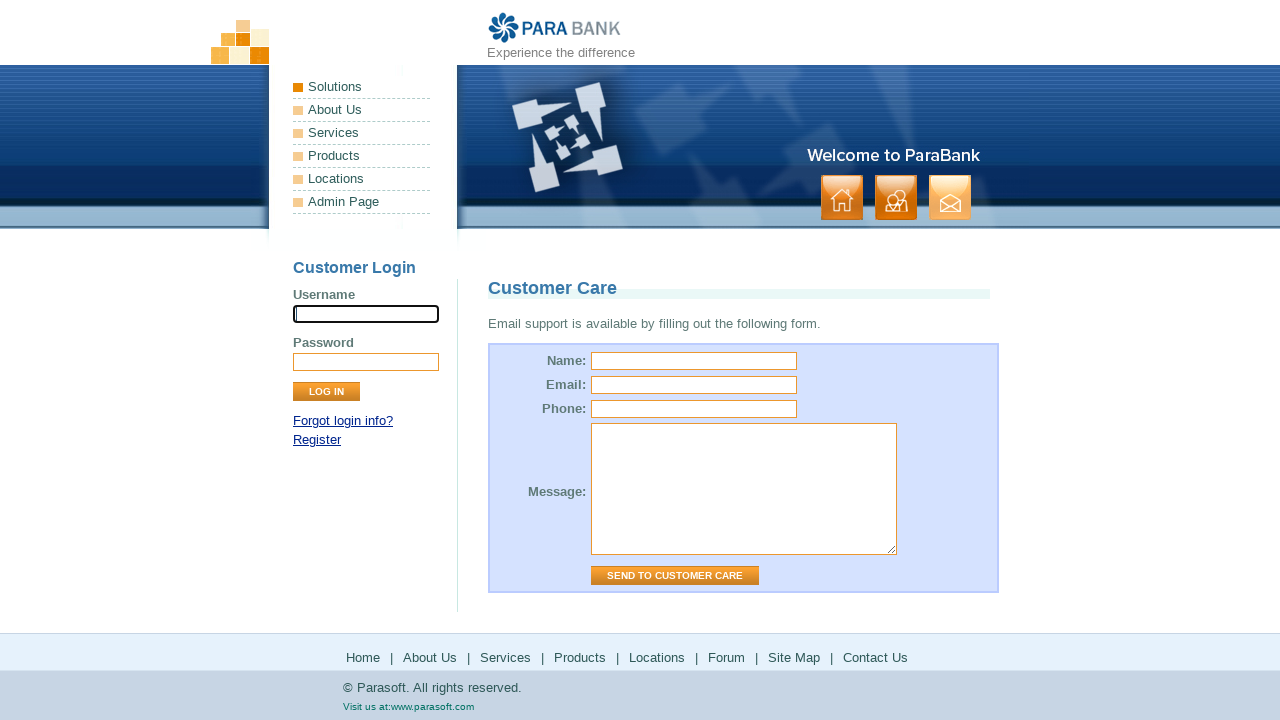

Contact page loaded
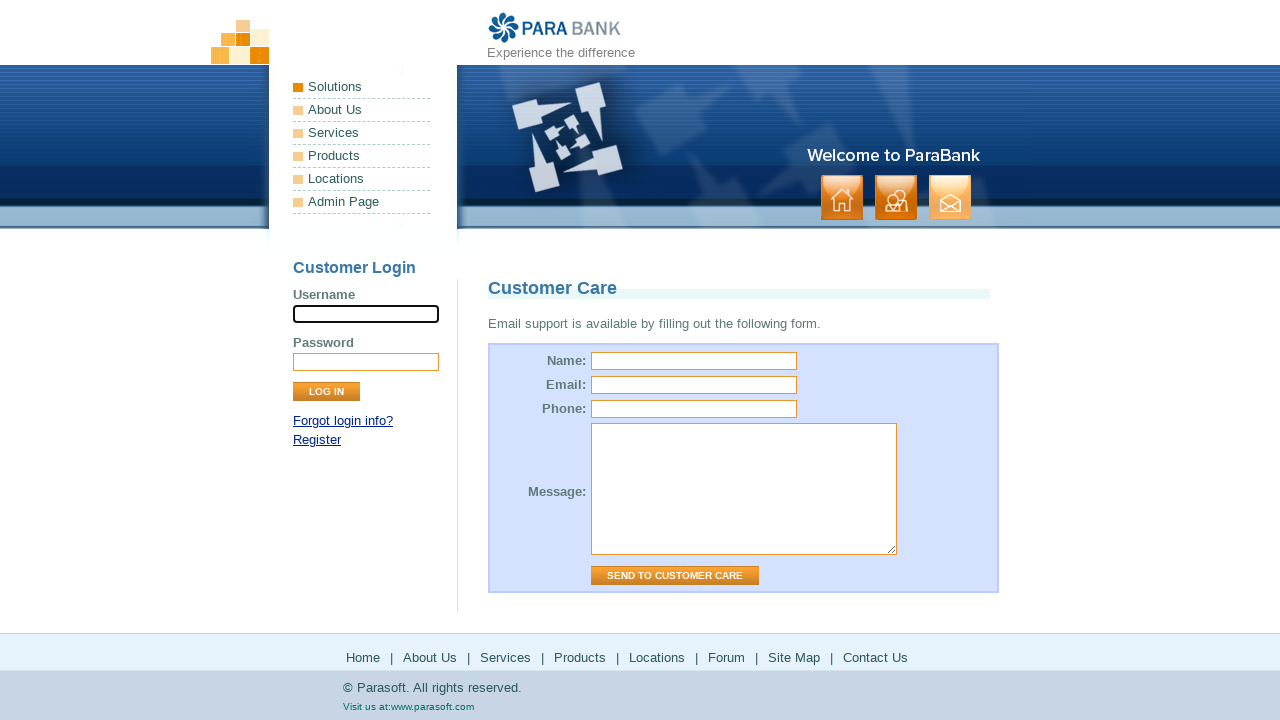

Filled name field with 'JohnDoe42' on input[name='name']
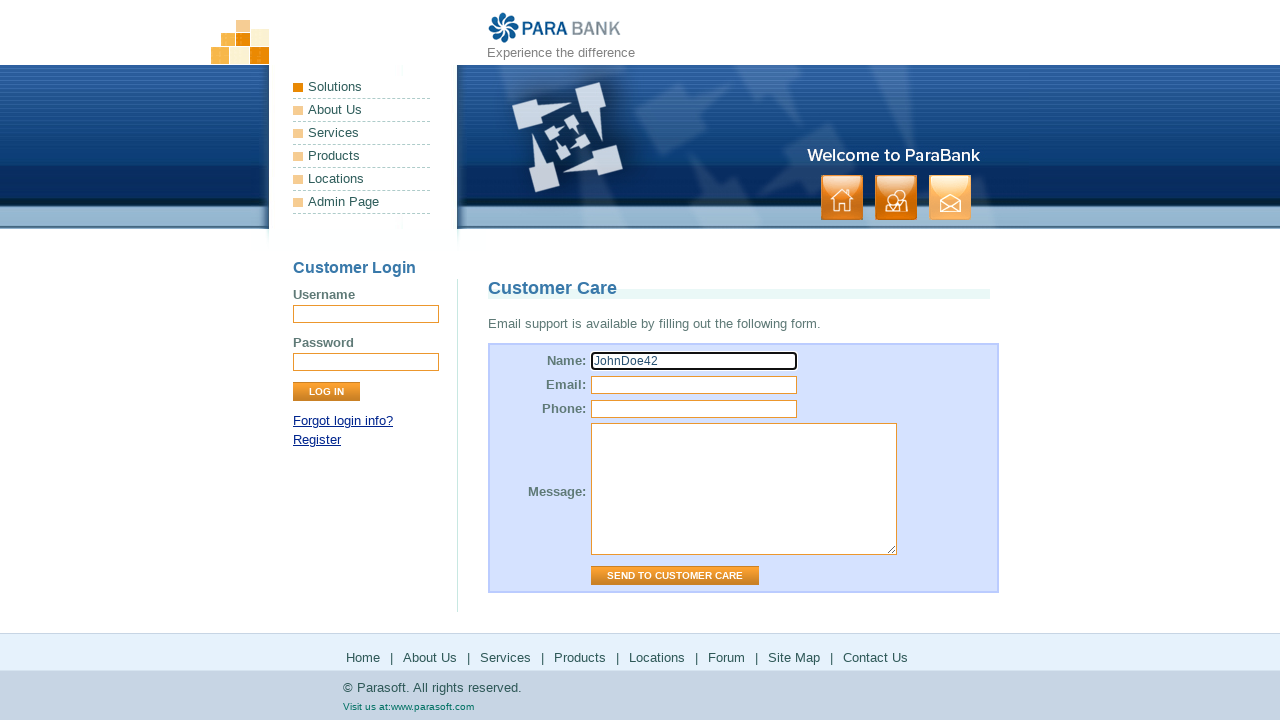

Filled email field with 'johndoe42@example.com' on input[name='email']
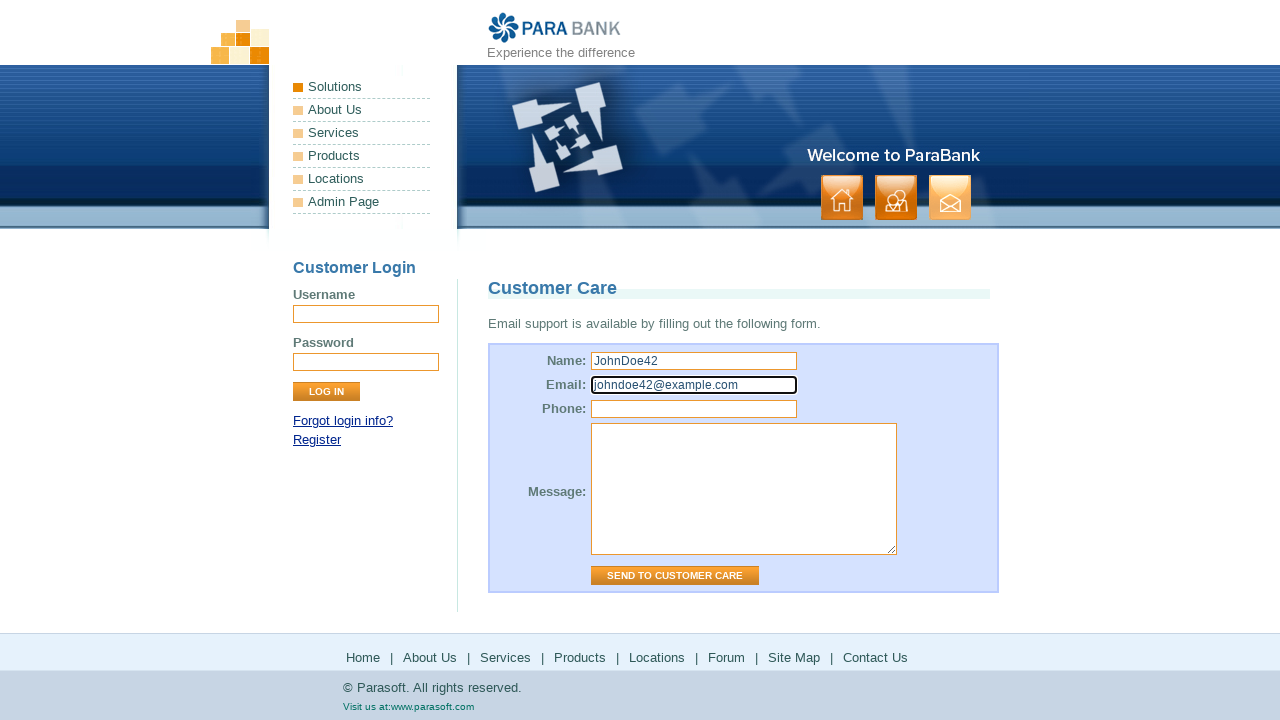

Filled phone field with '555-123-4567' on input[name='phone']
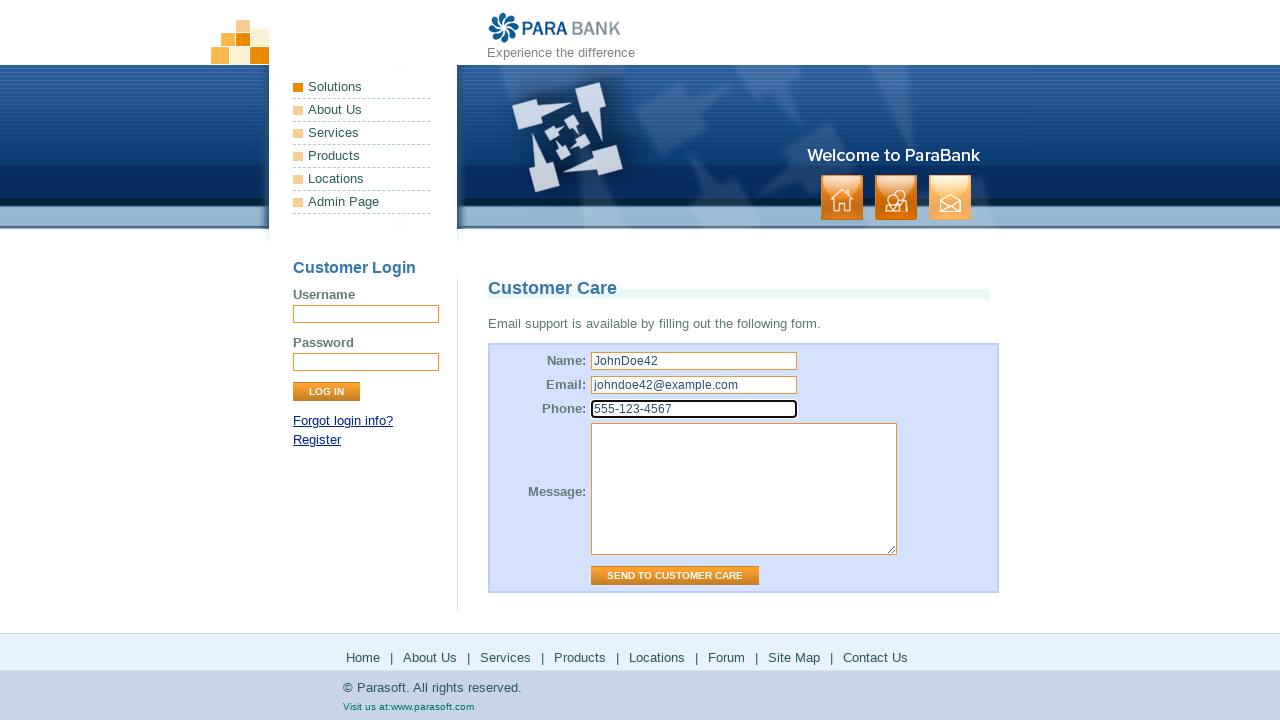

Filled message field with test inquiry text on textarea[name='message']
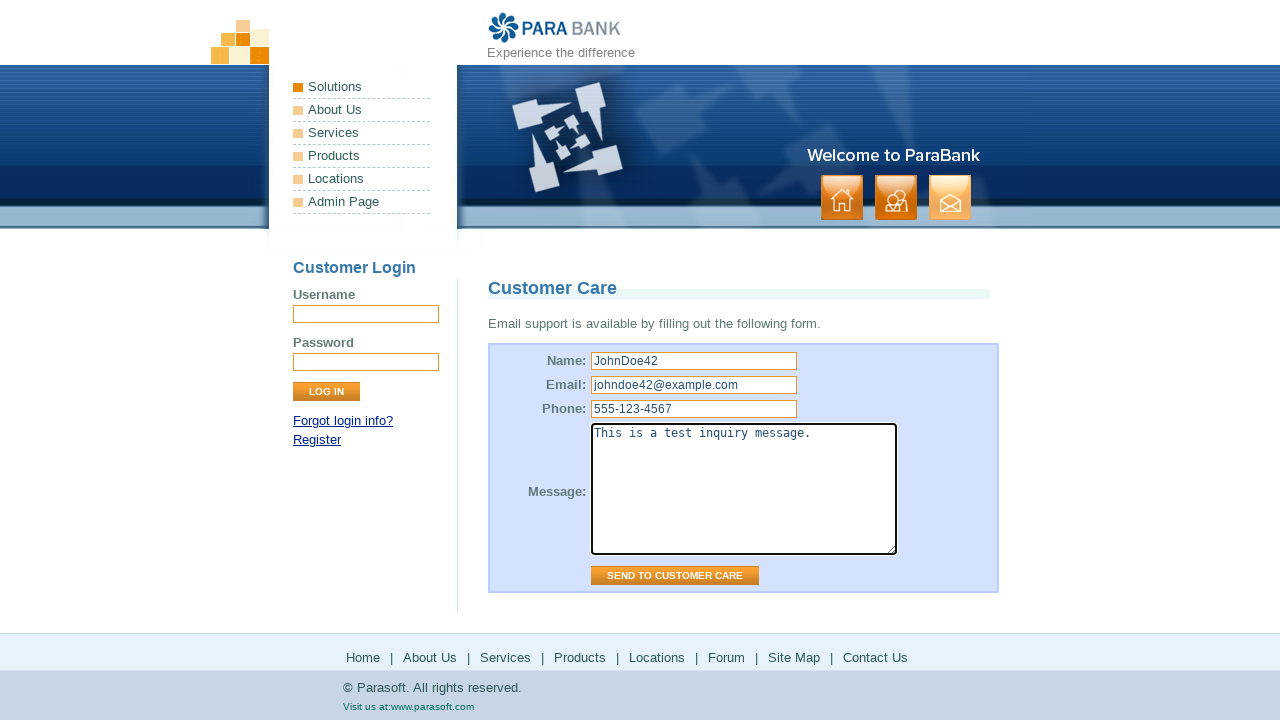

Clicked submit button to send contact form at (675, 576) on #contactForm input.button
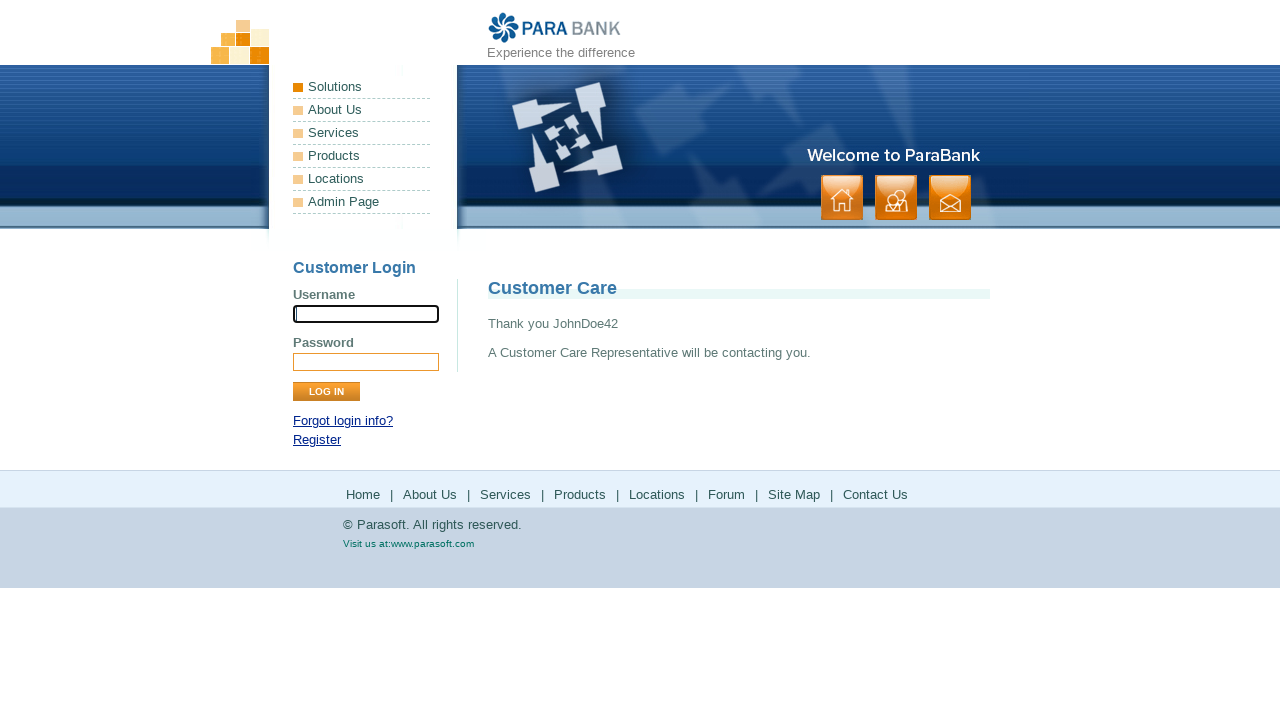

Confirmation message 'Thank you' appeared
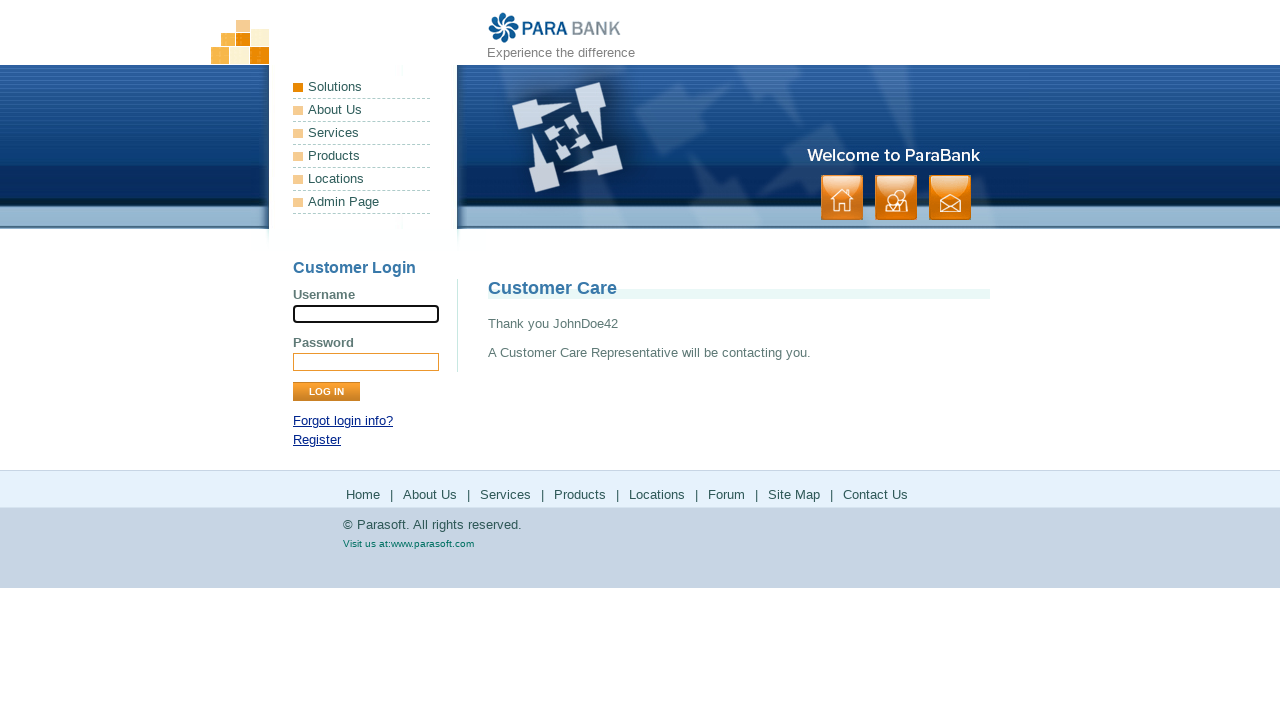

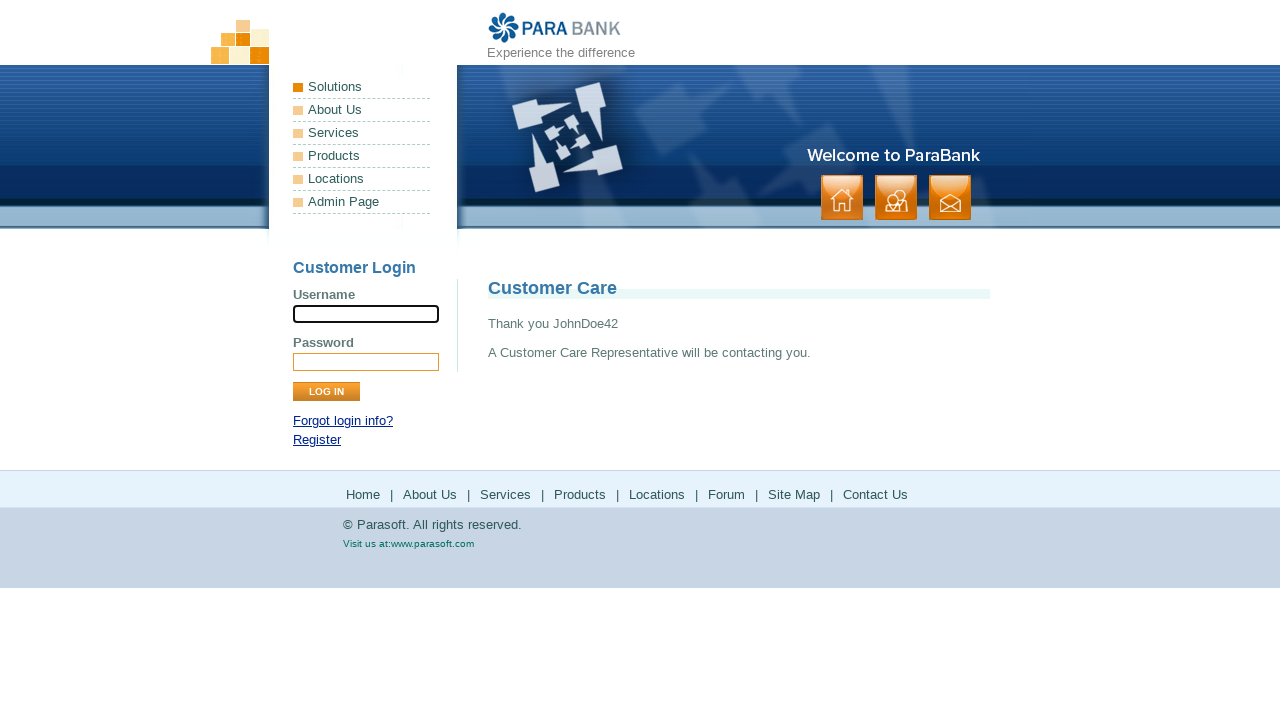